Tests typing functionality on the Cypress example actions page by entering an email address into an input field and verifying the value was entered correctly.

Starting URL: https://example.cypress.io/commands/actions

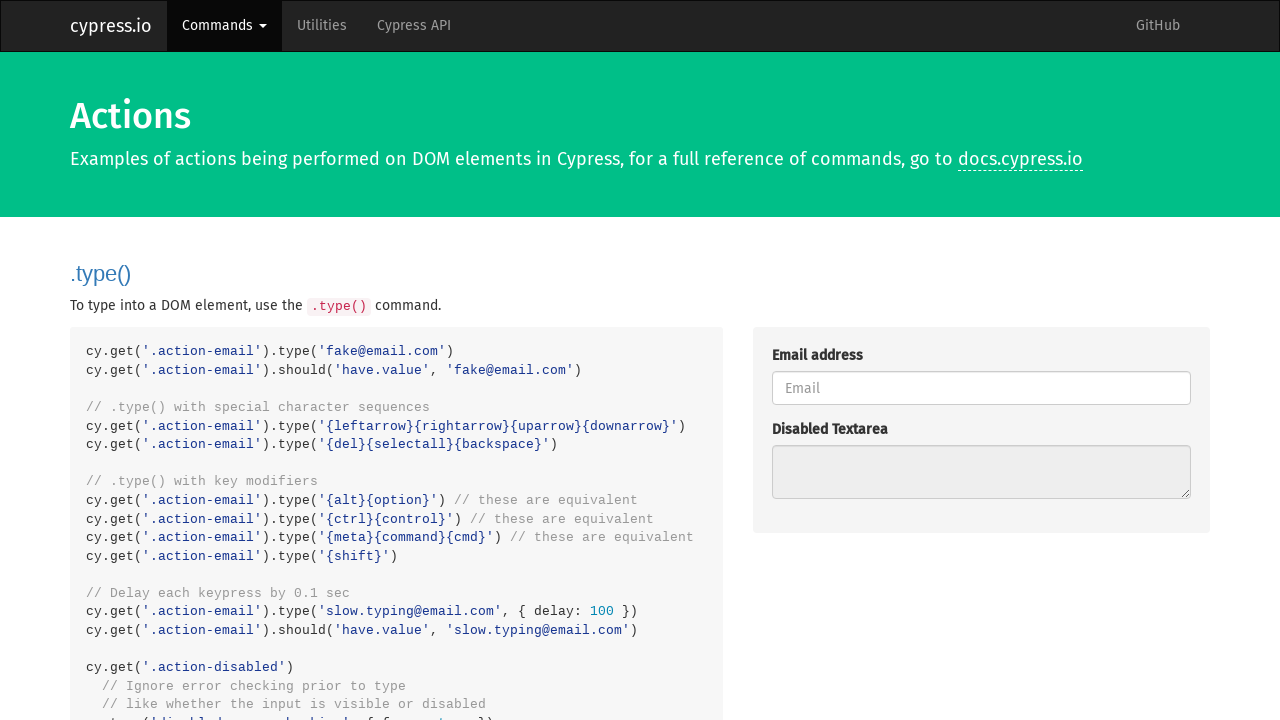

Navigated to Cypress example actions page
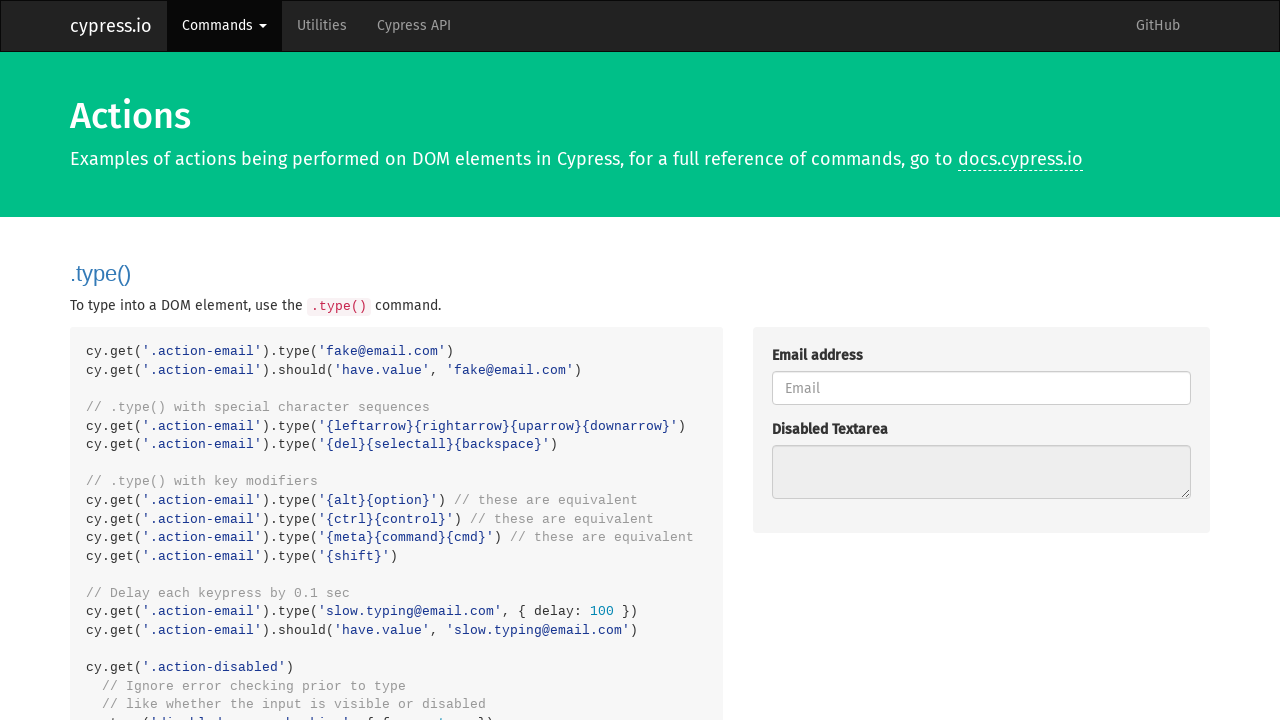

Typed 'fake@email.com' into the email input field on .action-email
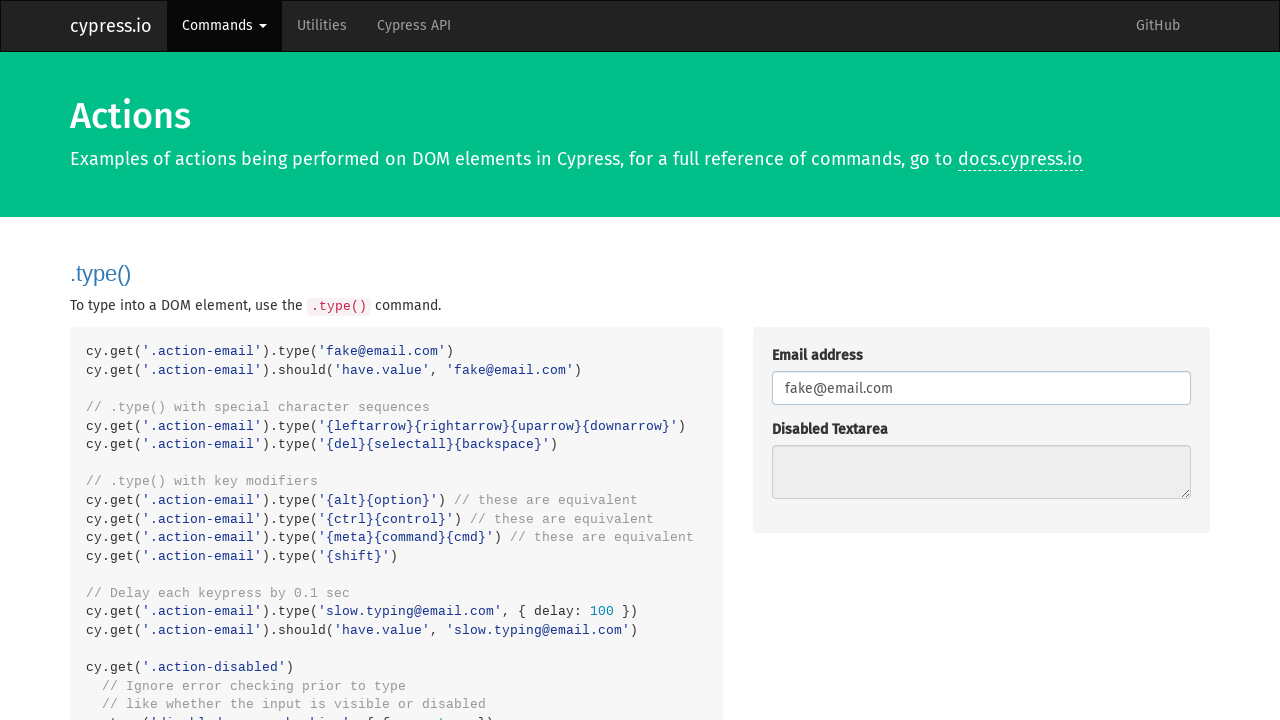

Verified that email input field contains 'fake@email.com'
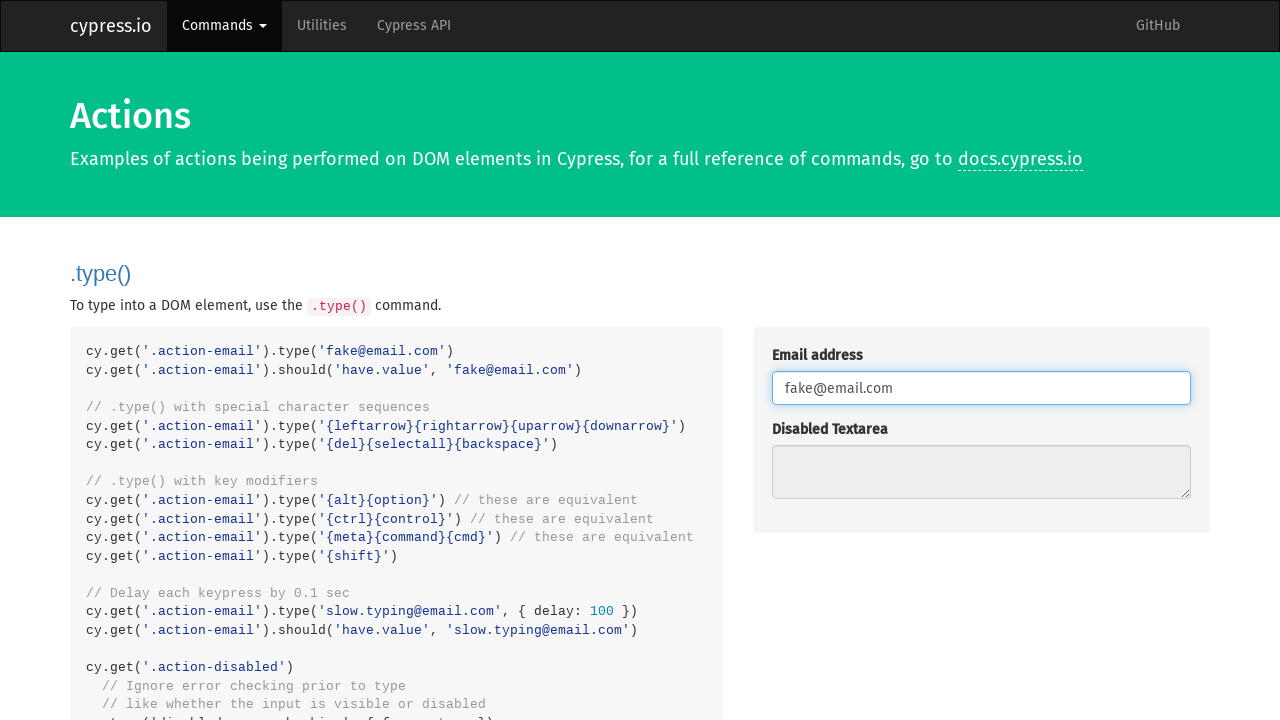

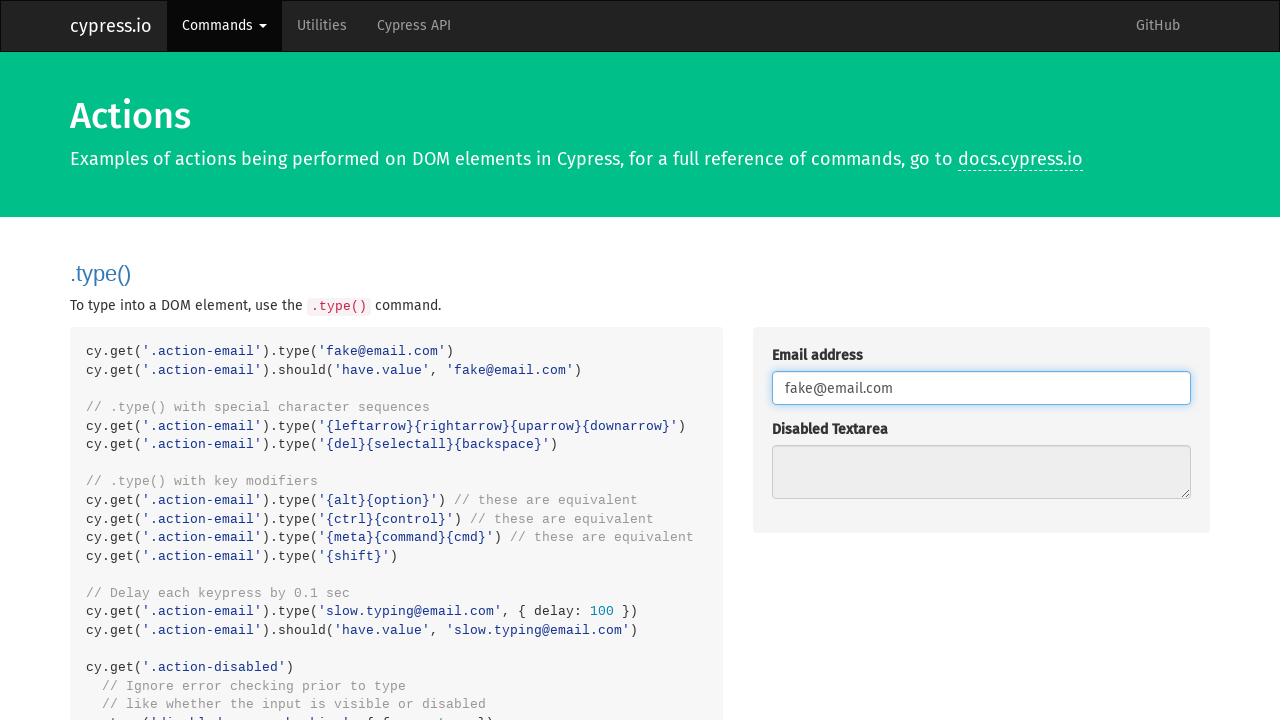